Tests navigation through portfolio website by clicking various navigation links including GitHub, Projects, Certifications, About Me, and Home

Starting URL: https://www.shaxzodbek.com/

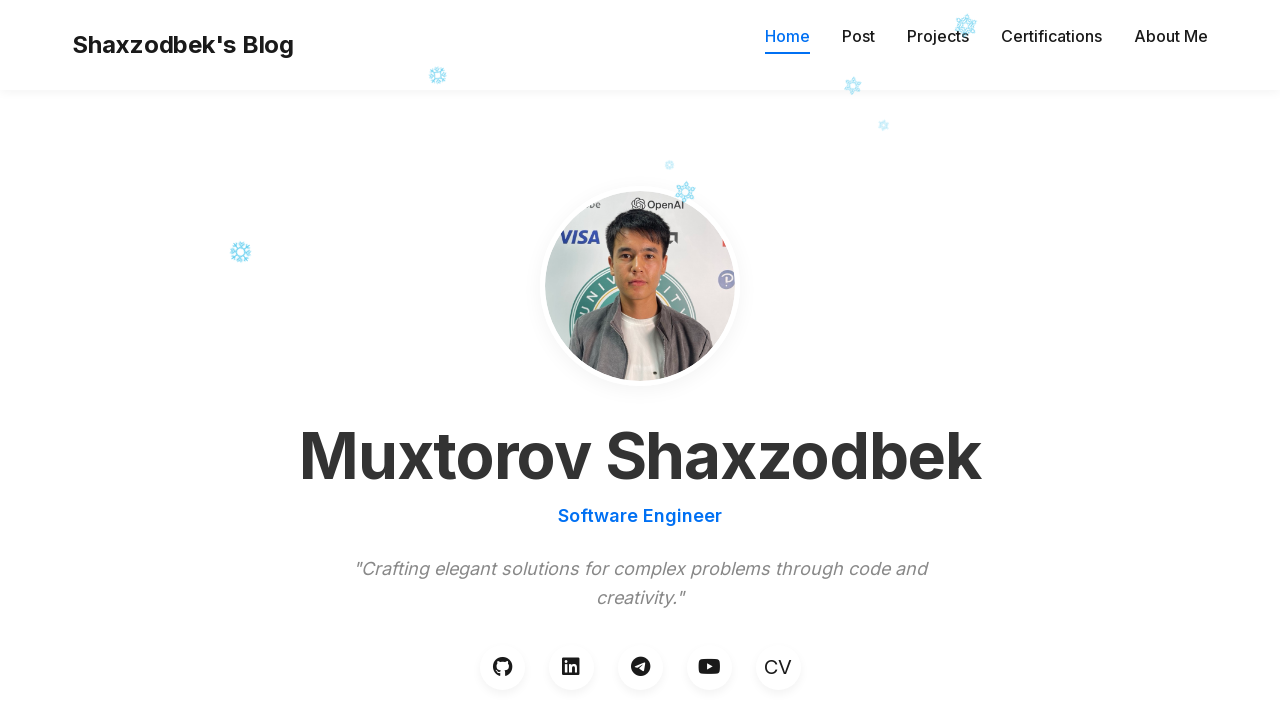

Clicked Projects navigation link at (938, 36) on text=Projects
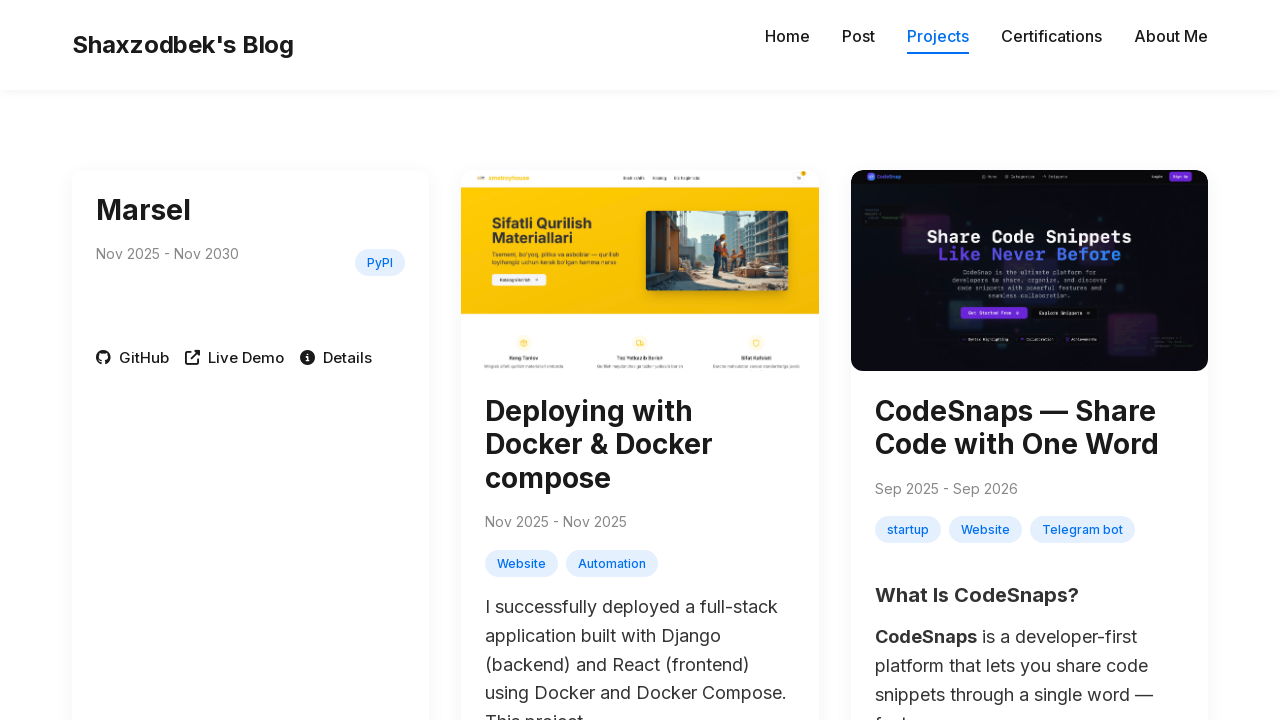

Waited 3 seconds after clicking Projects link
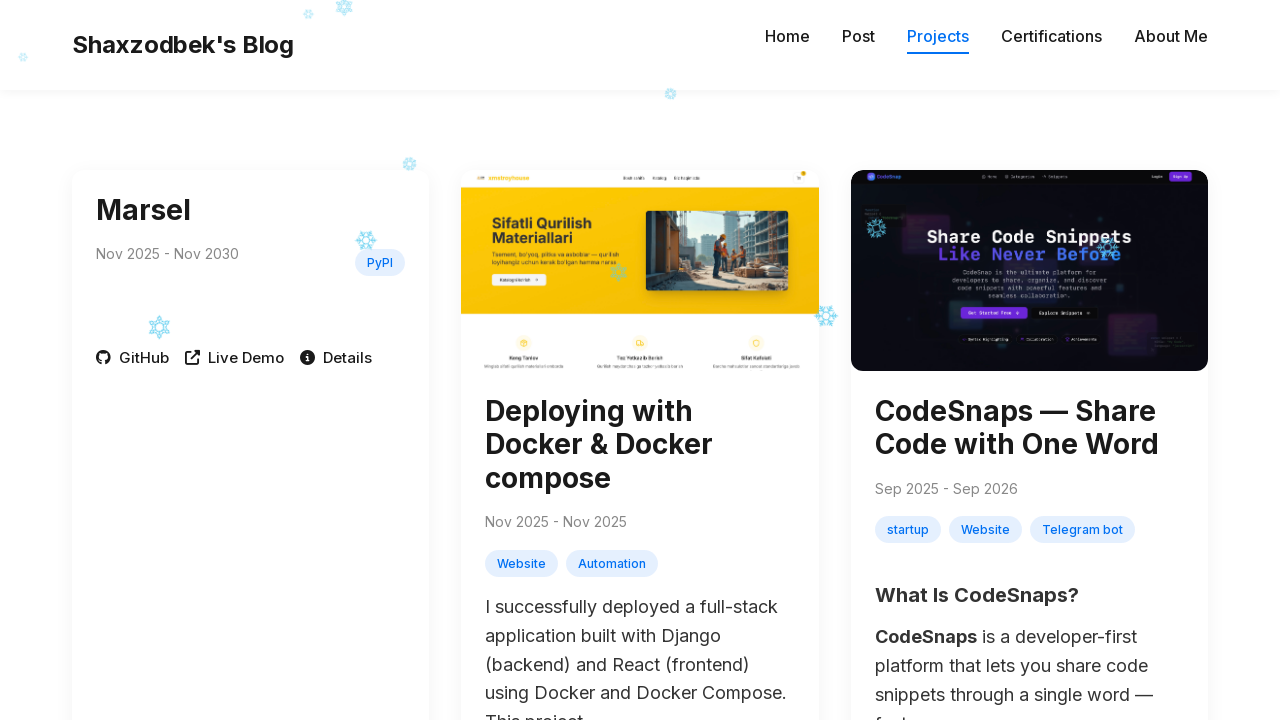

Reloaded page after Projects navigation
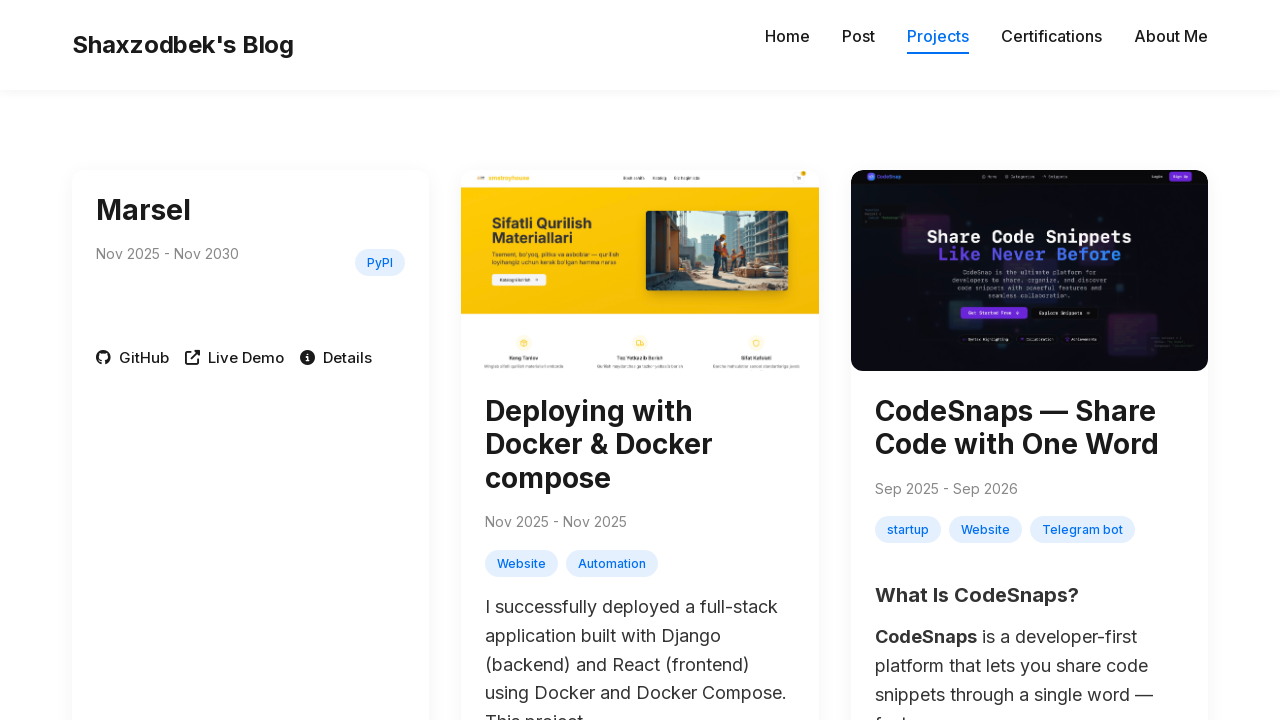

Waited for DOM content loaded after reload
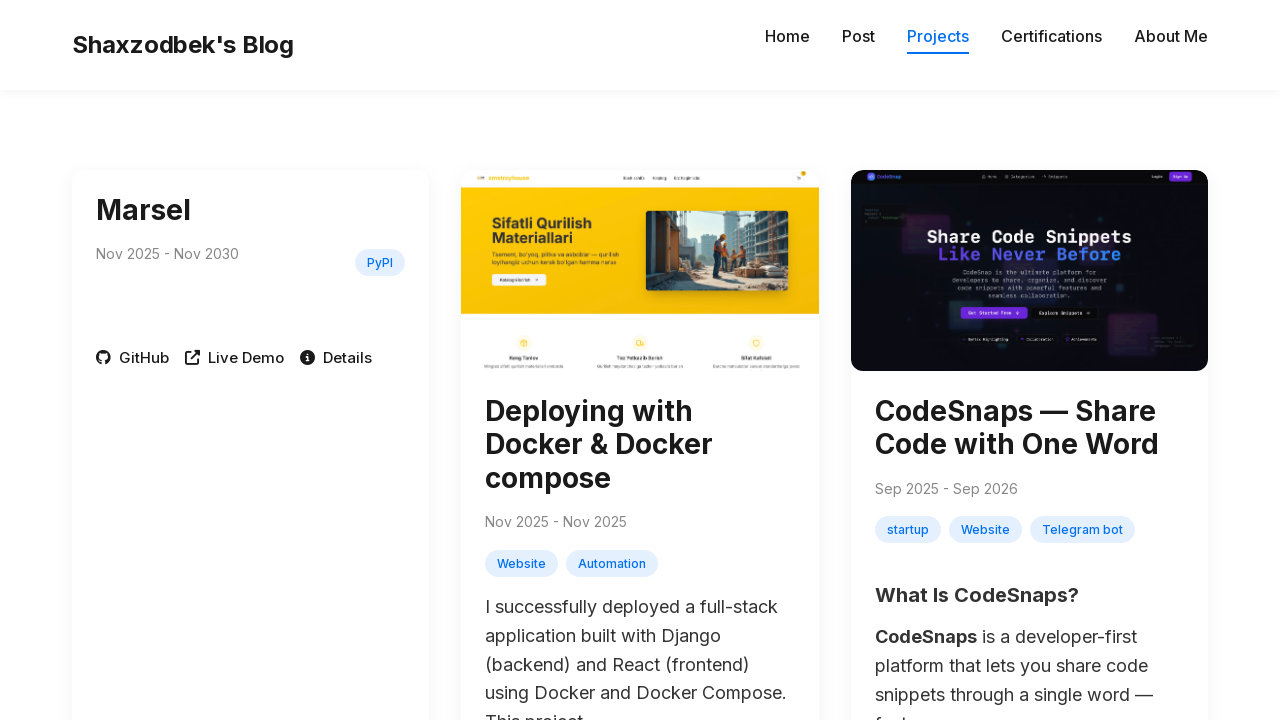

Waited 3 seconds for page to fully load
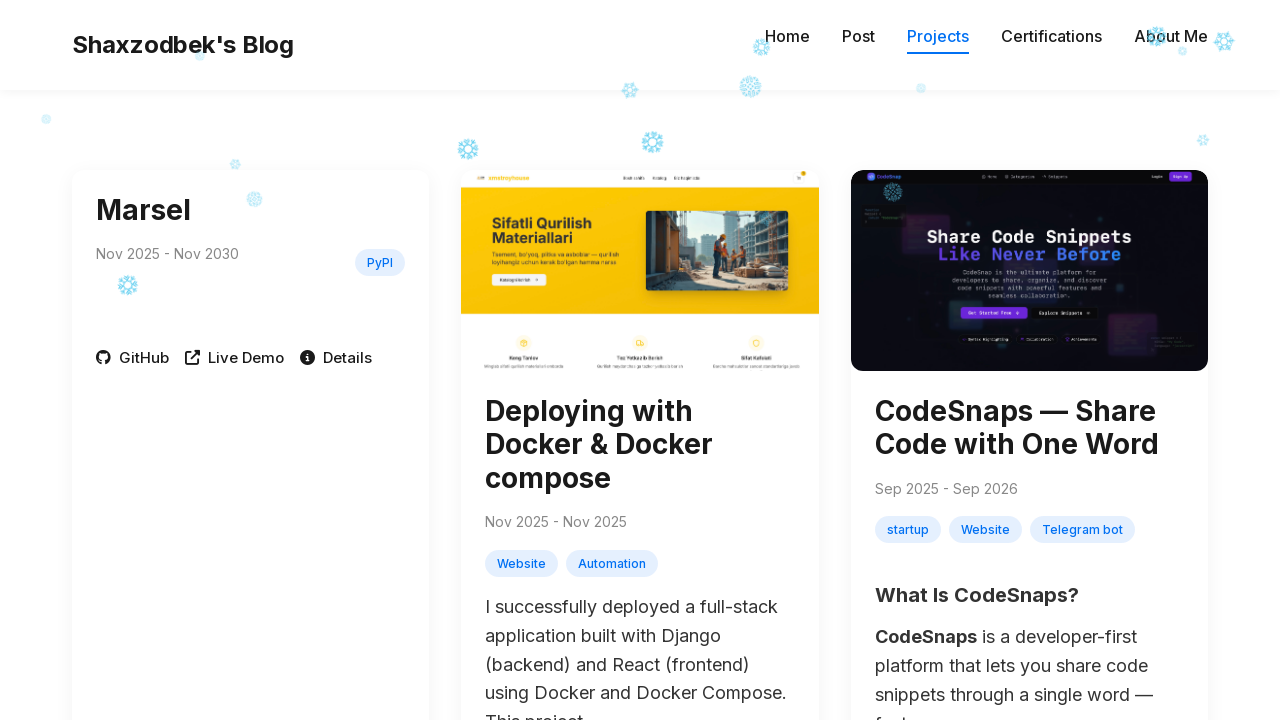

Clicked Certifications navigation link at (1052, 36) on text=Certifications
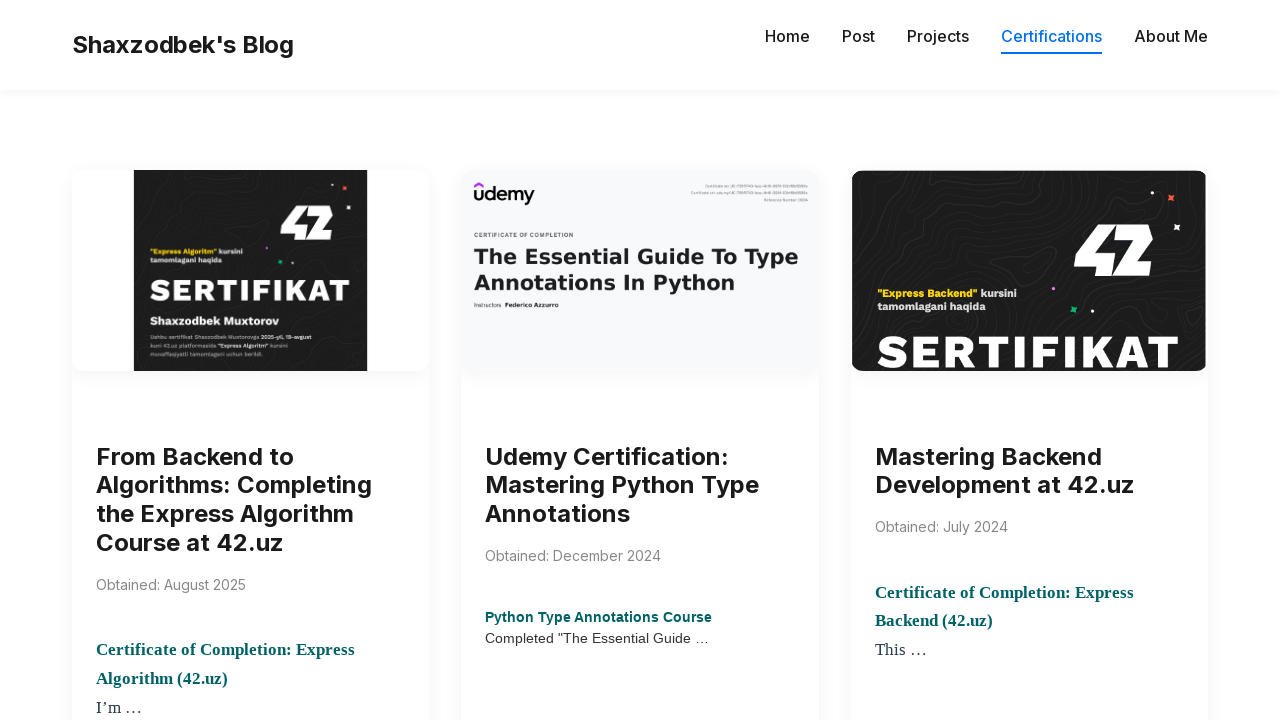

Waited 3 seconds after clicking Certifications link
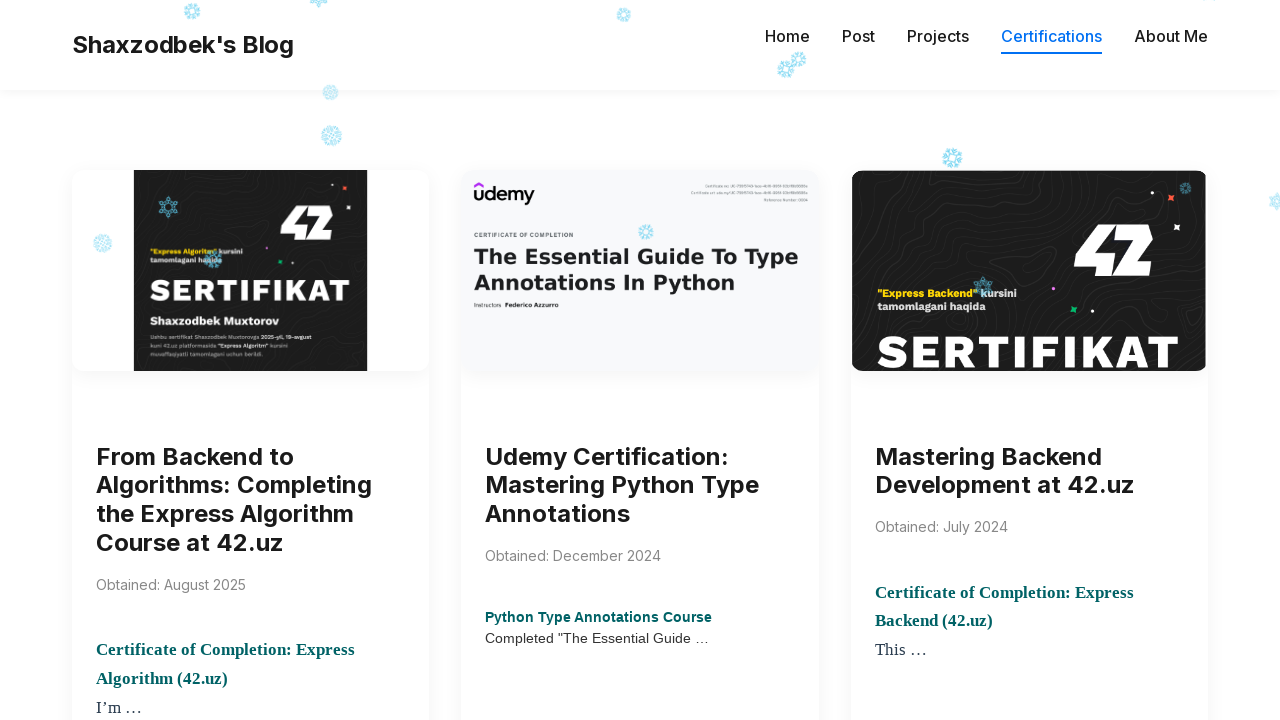

Reloaded page after Certifications navigation
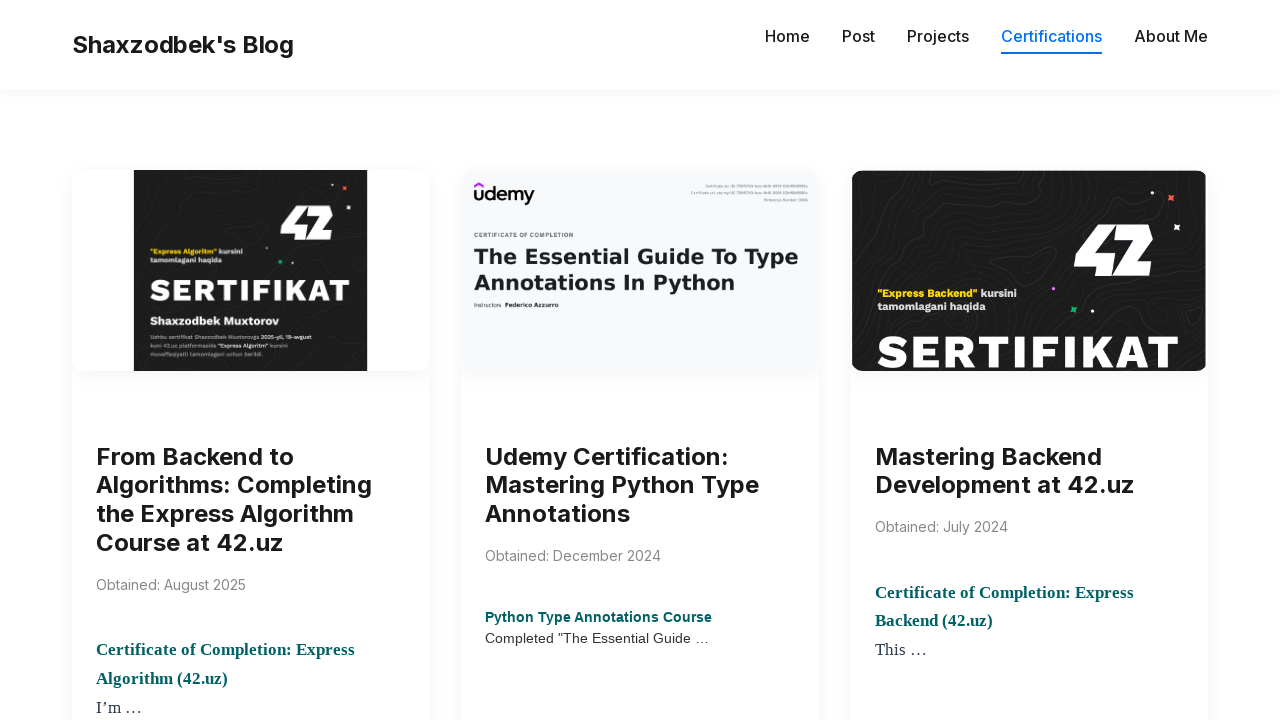

Waited for DOM content loaded after reload
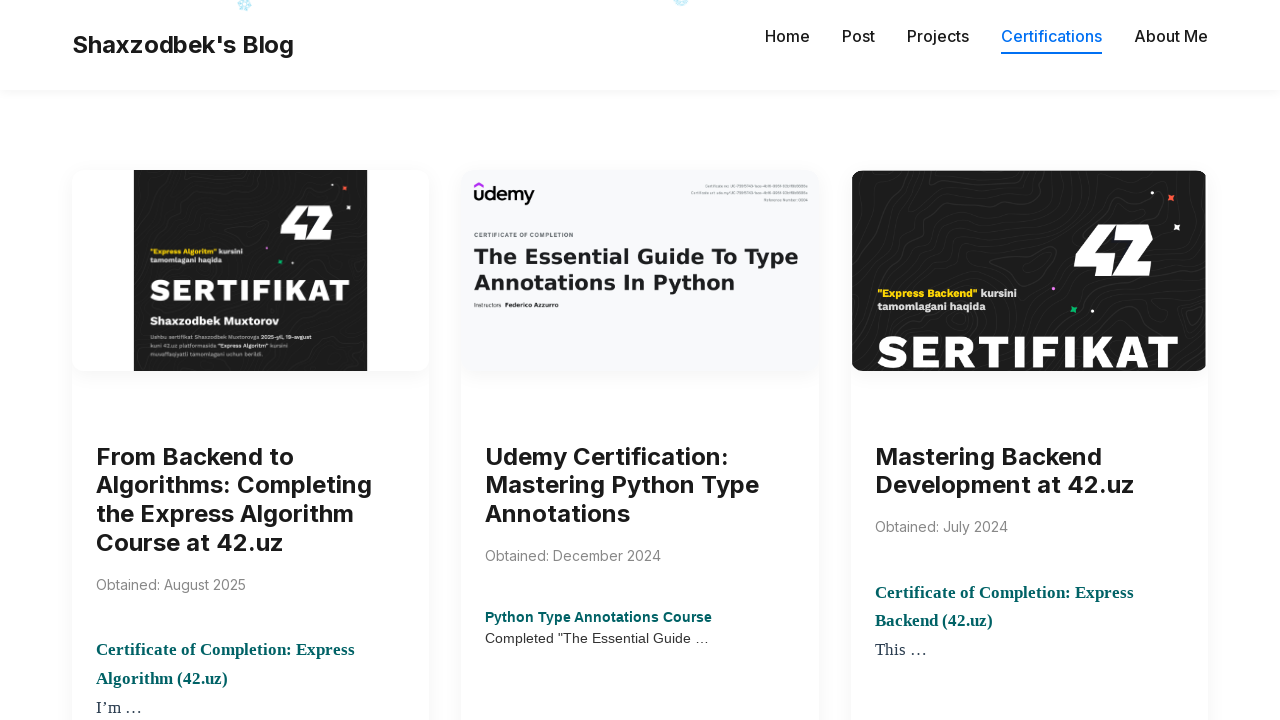

Waited 3 seconds for page to fully load
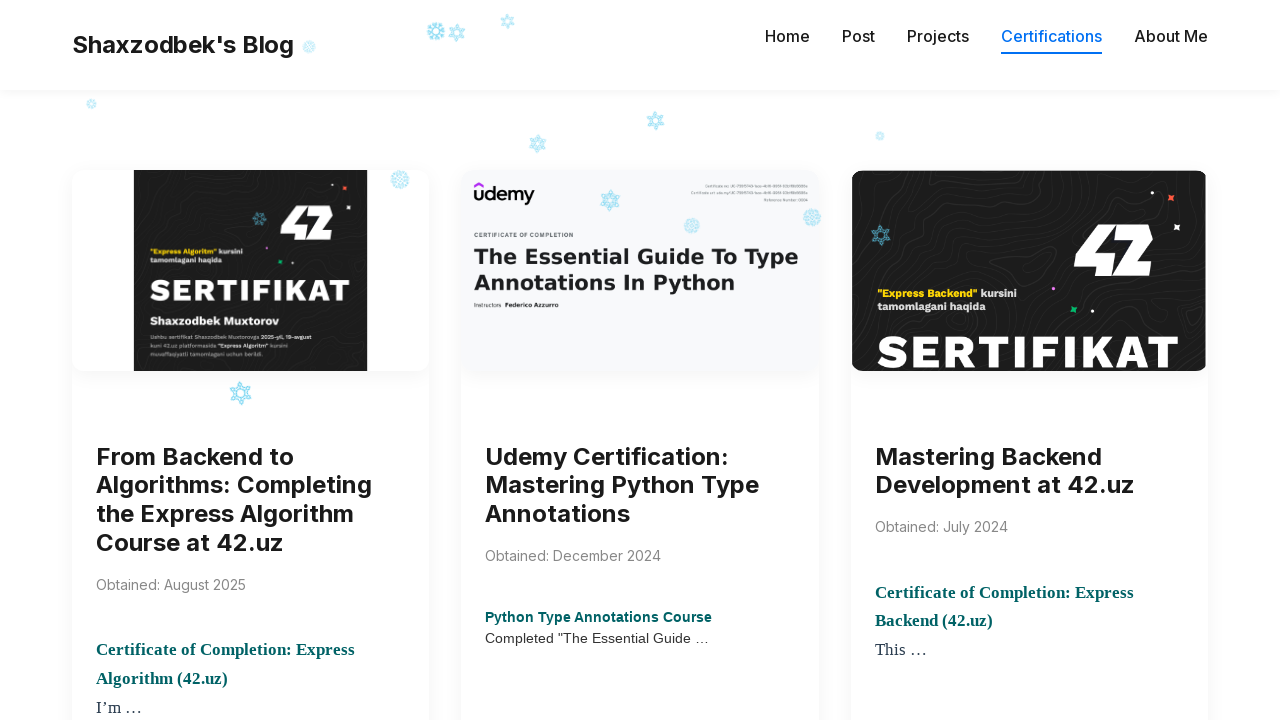

Clicked About Me navigation link at (1171, 36) on text=About Me
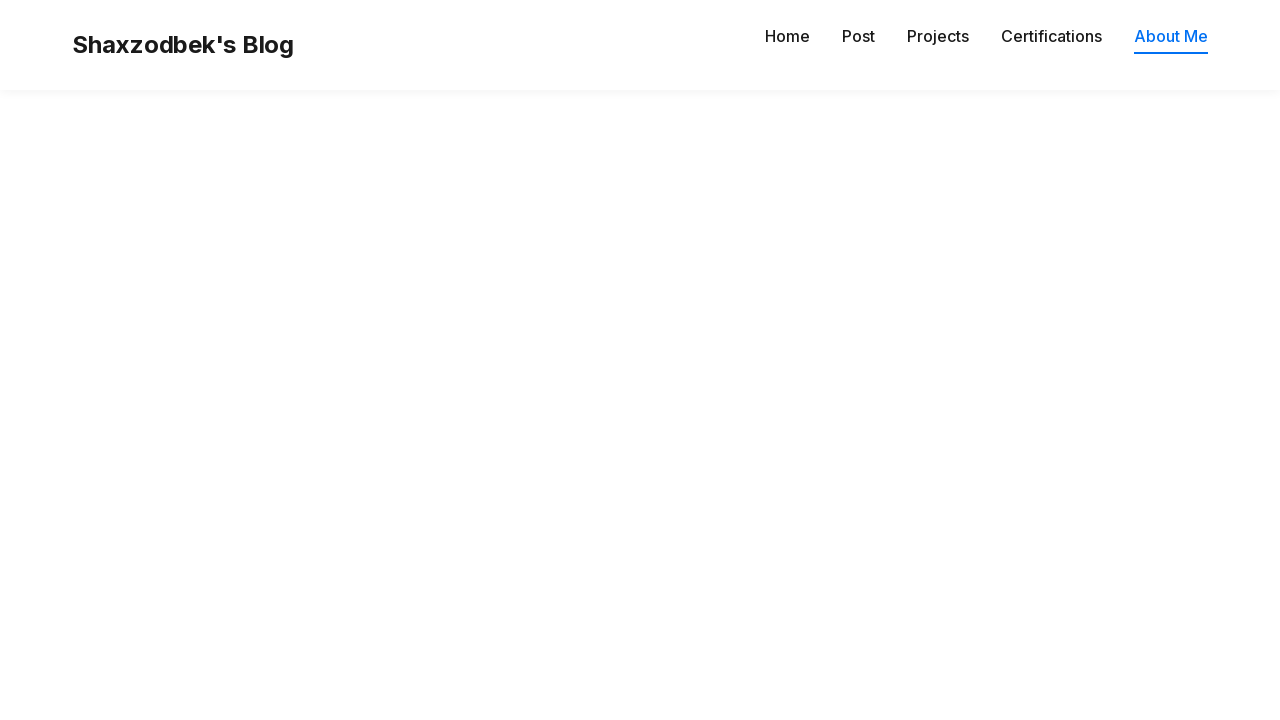

Waited 3 seconds after clicking About Me link
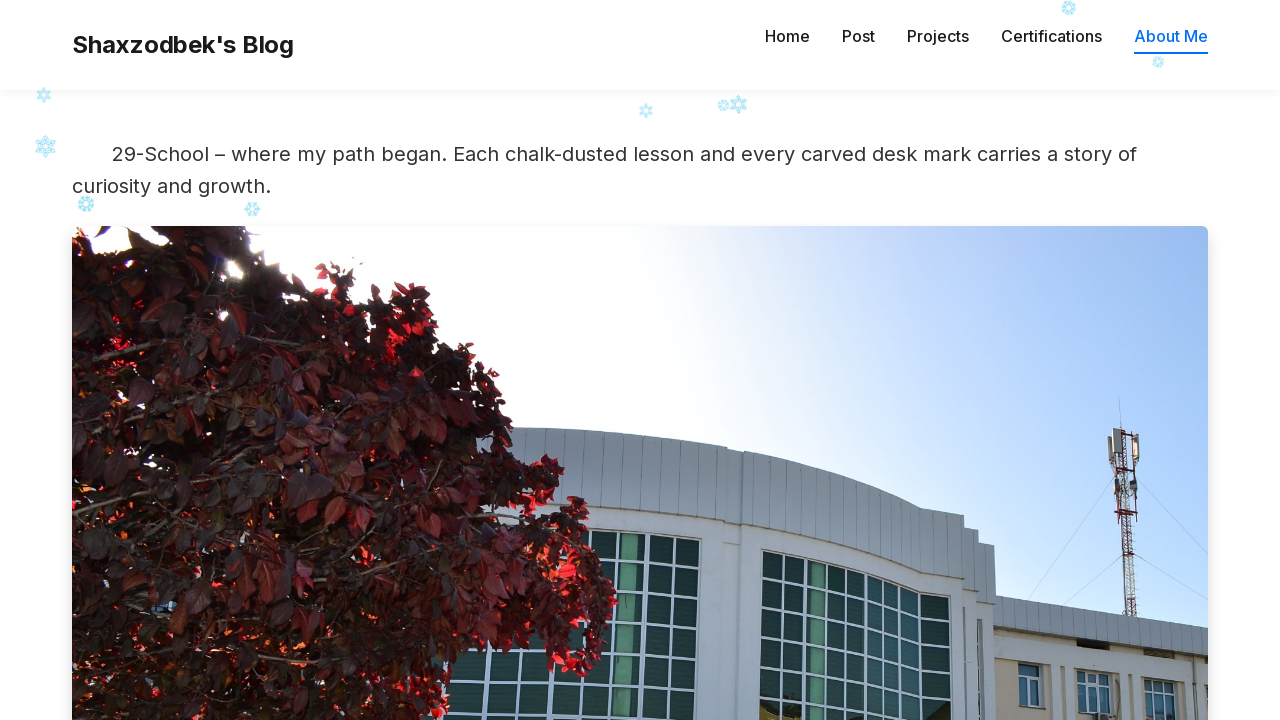

Reloaded page after About Me navigation
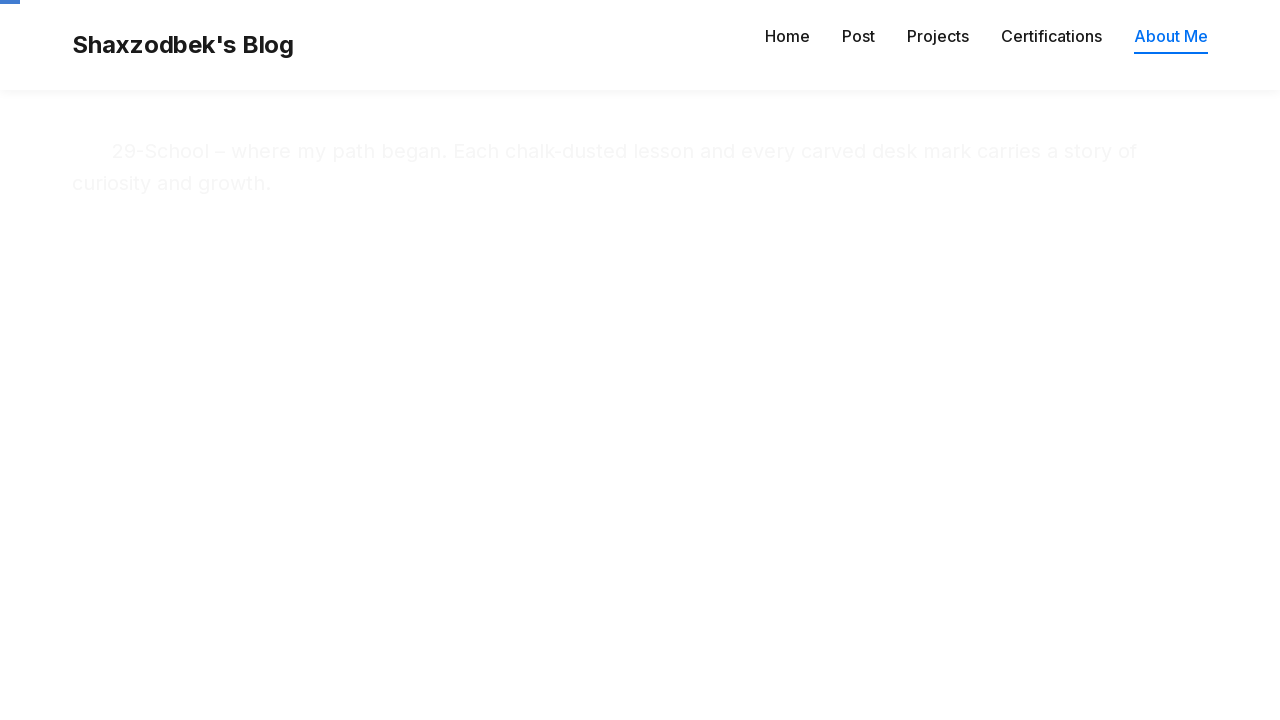

Waited for DOM content loaded after reload
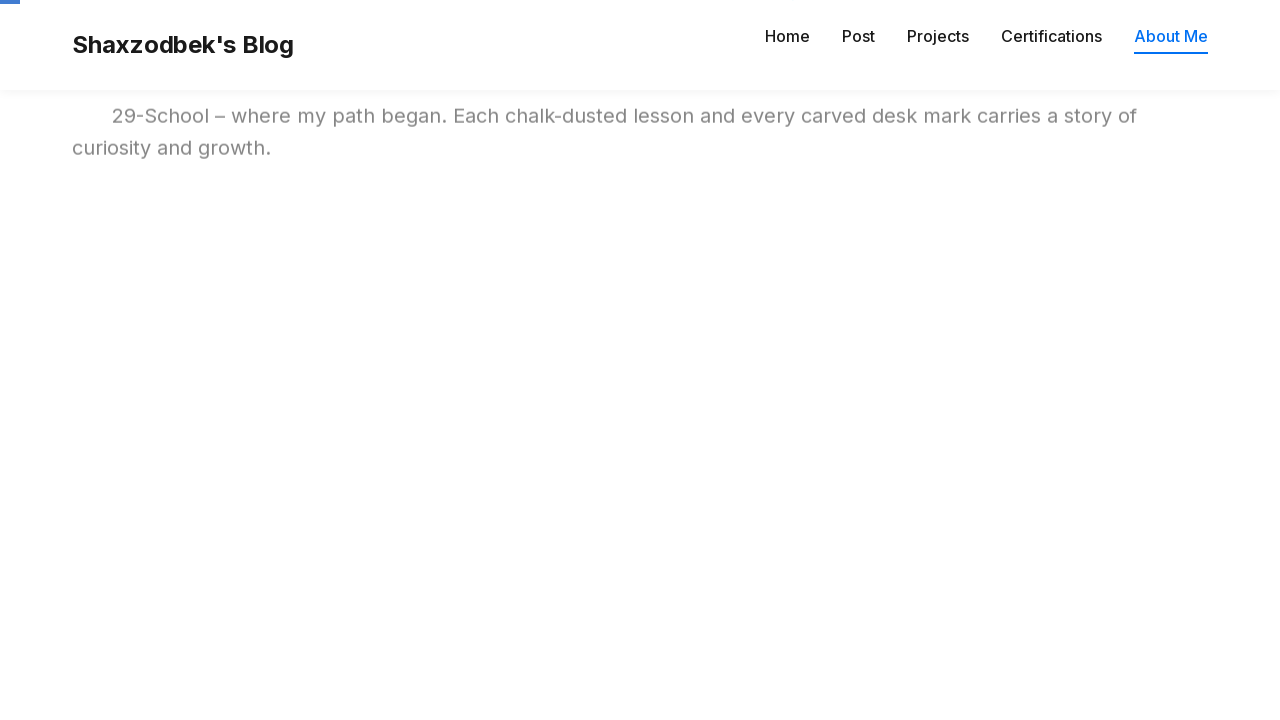

Waited 3 seconds for page to fully load
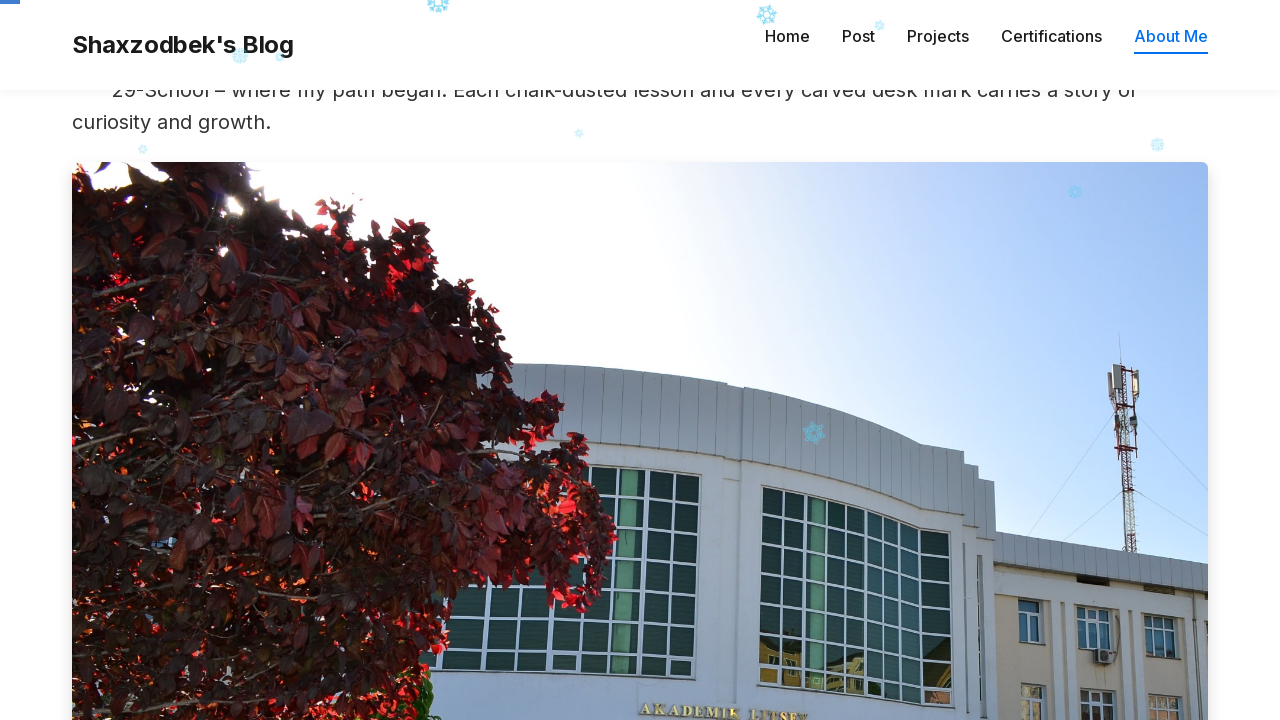

Clicked Home navigation link at (788, 36) on text=Home
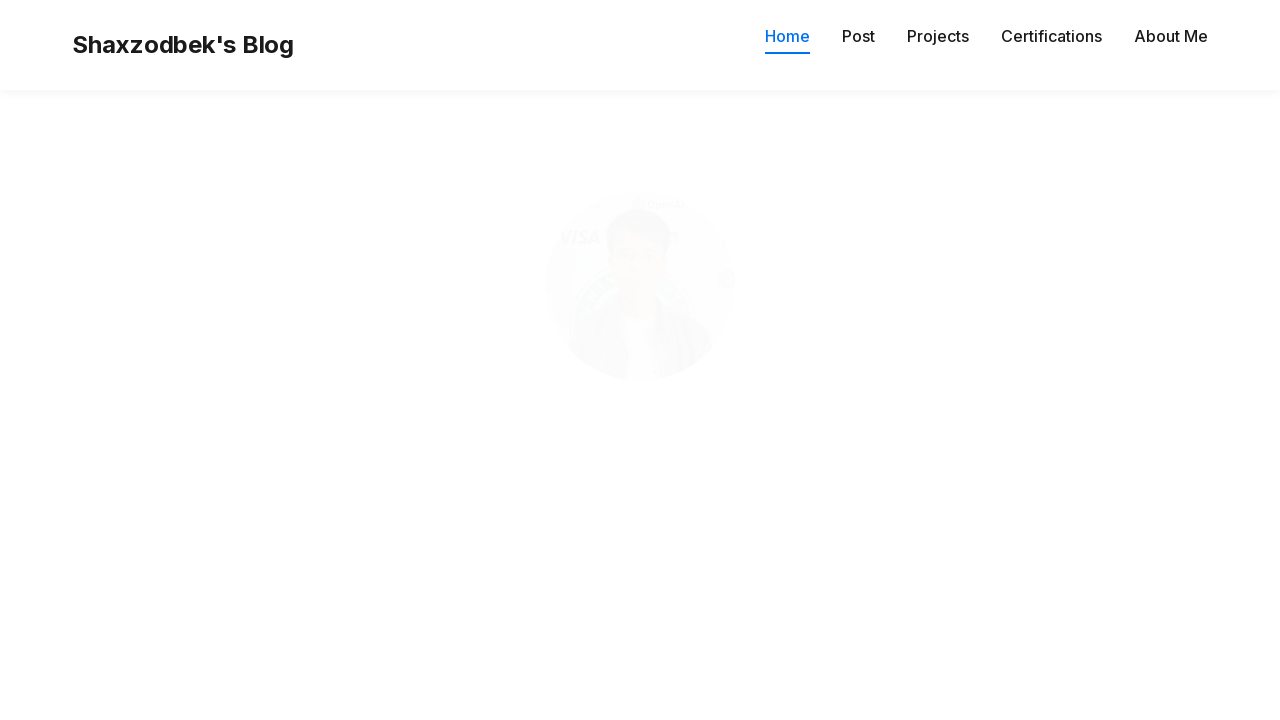

Waited 3 seconds after clicking Home link
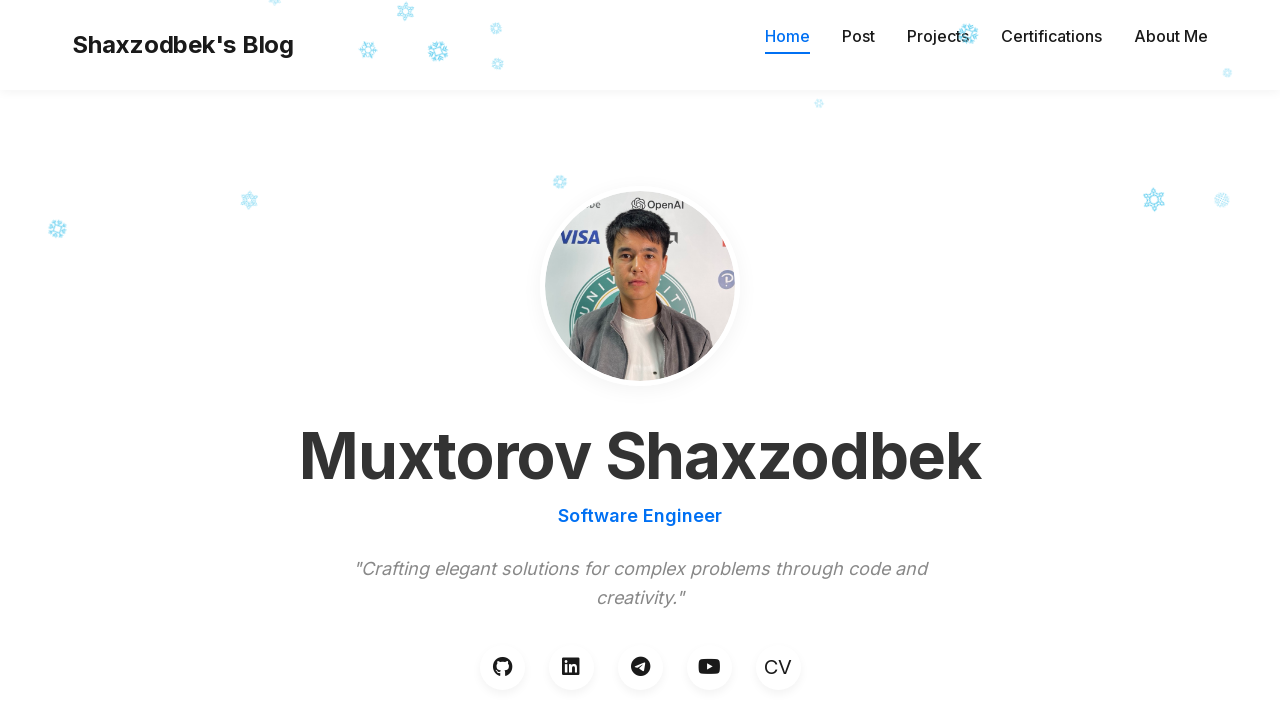

Reloaded page after Home navigation
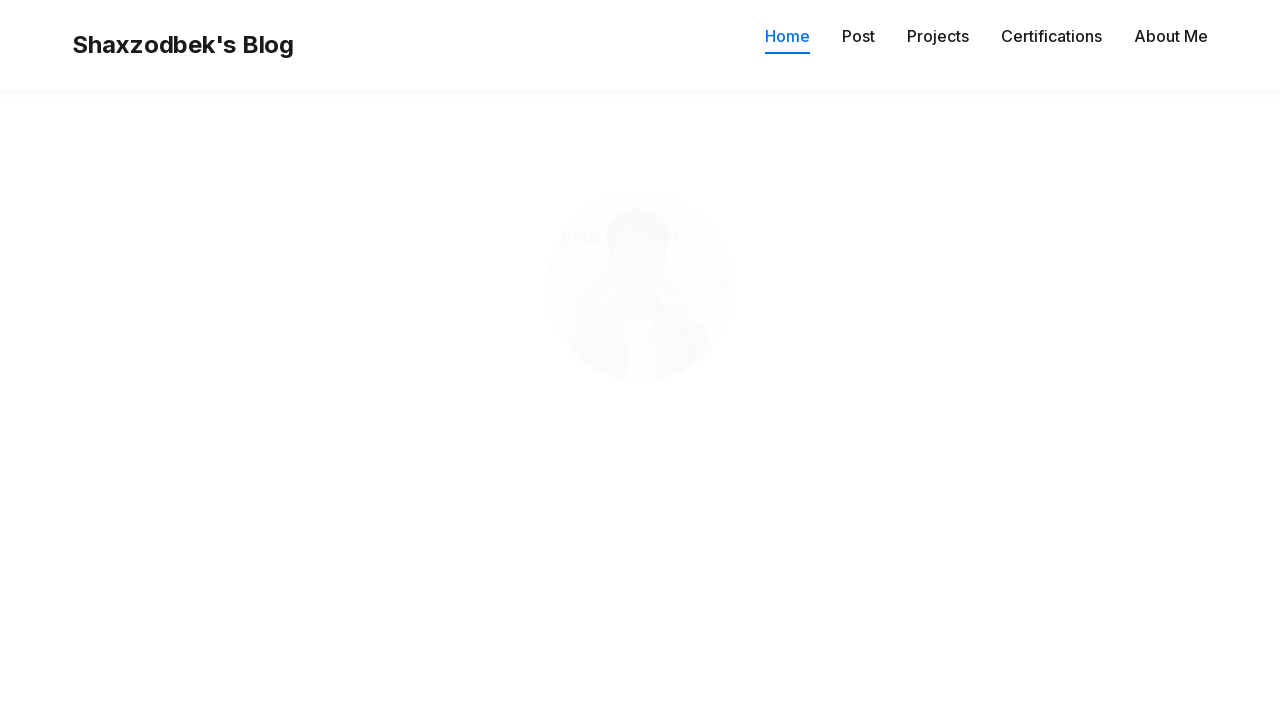

Waited for DOM content loaded after reload
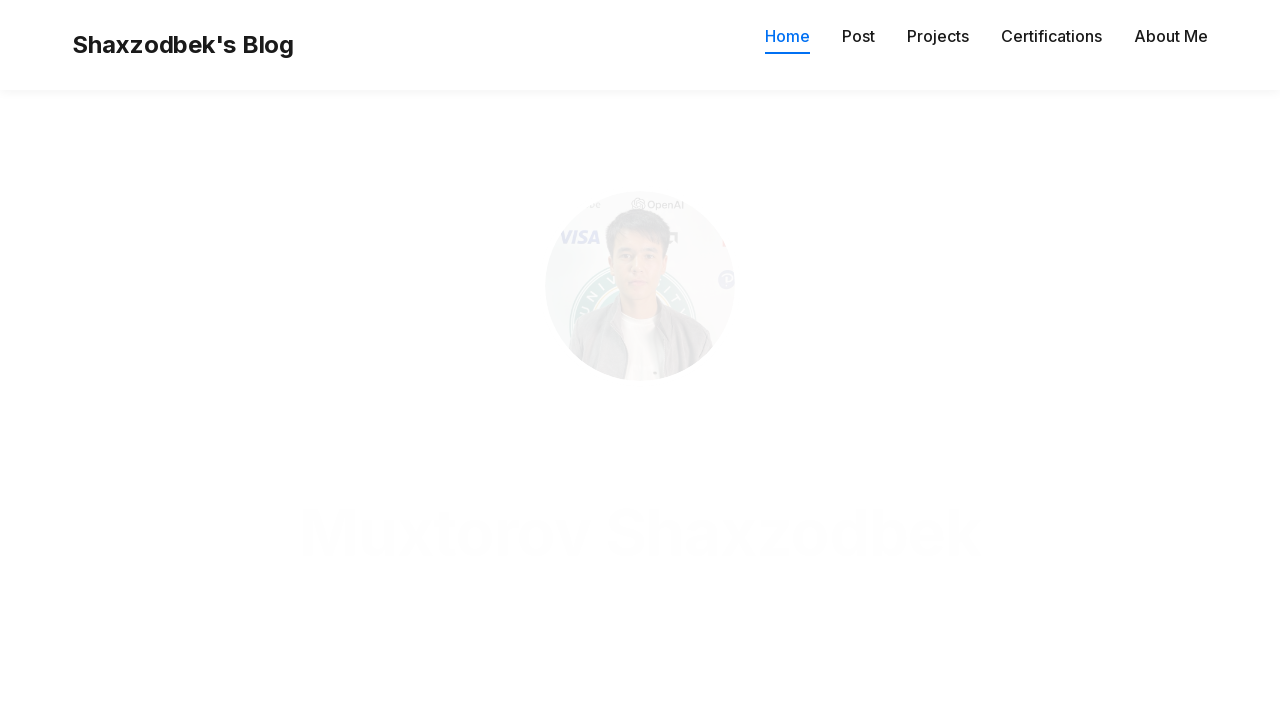

Waited 3 seconds for page to fully load
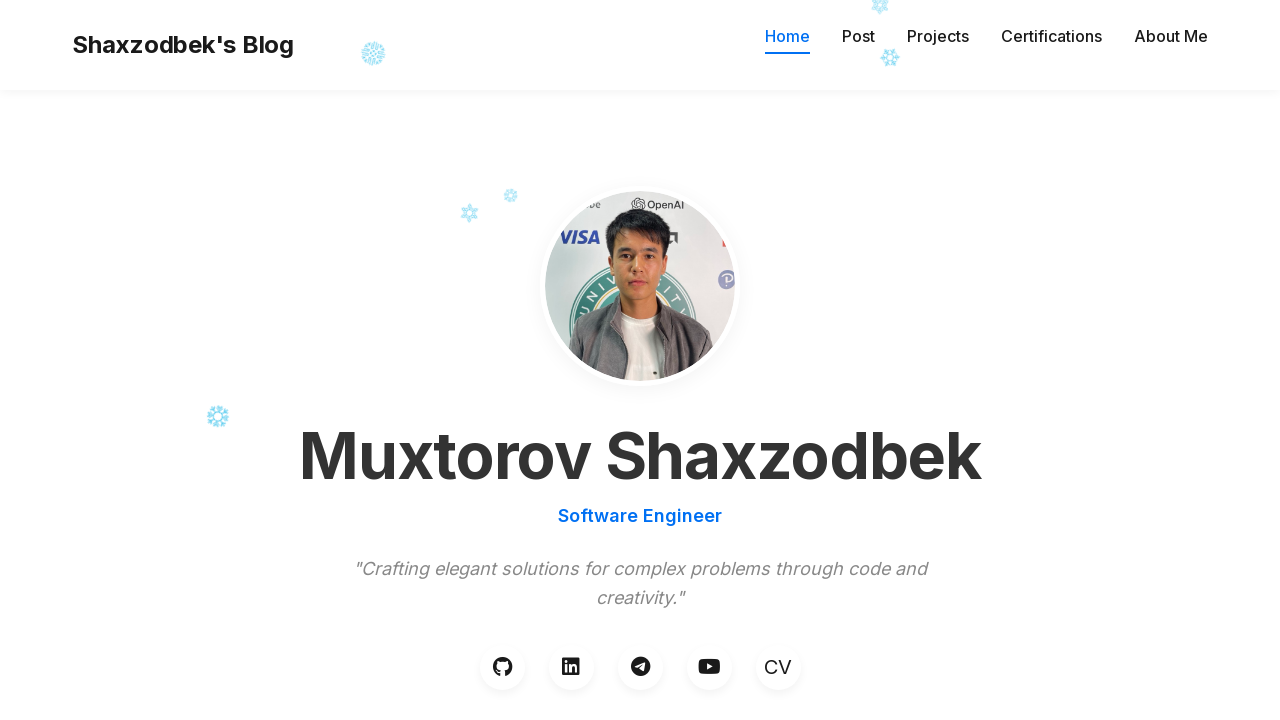

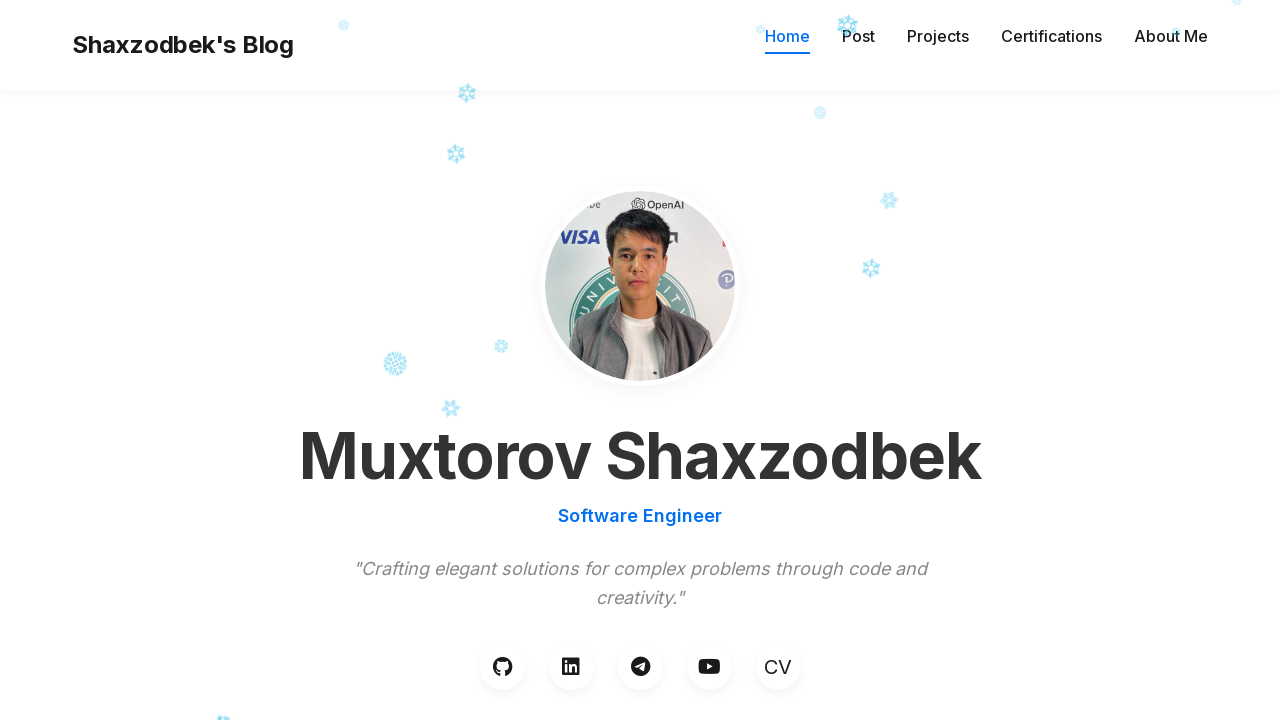